Tests the search functionality on a grocery shopping practice site by typing a search query in the search input field

Starting URL: https://rahulshettyacademy.com/seleniumPractise/#/

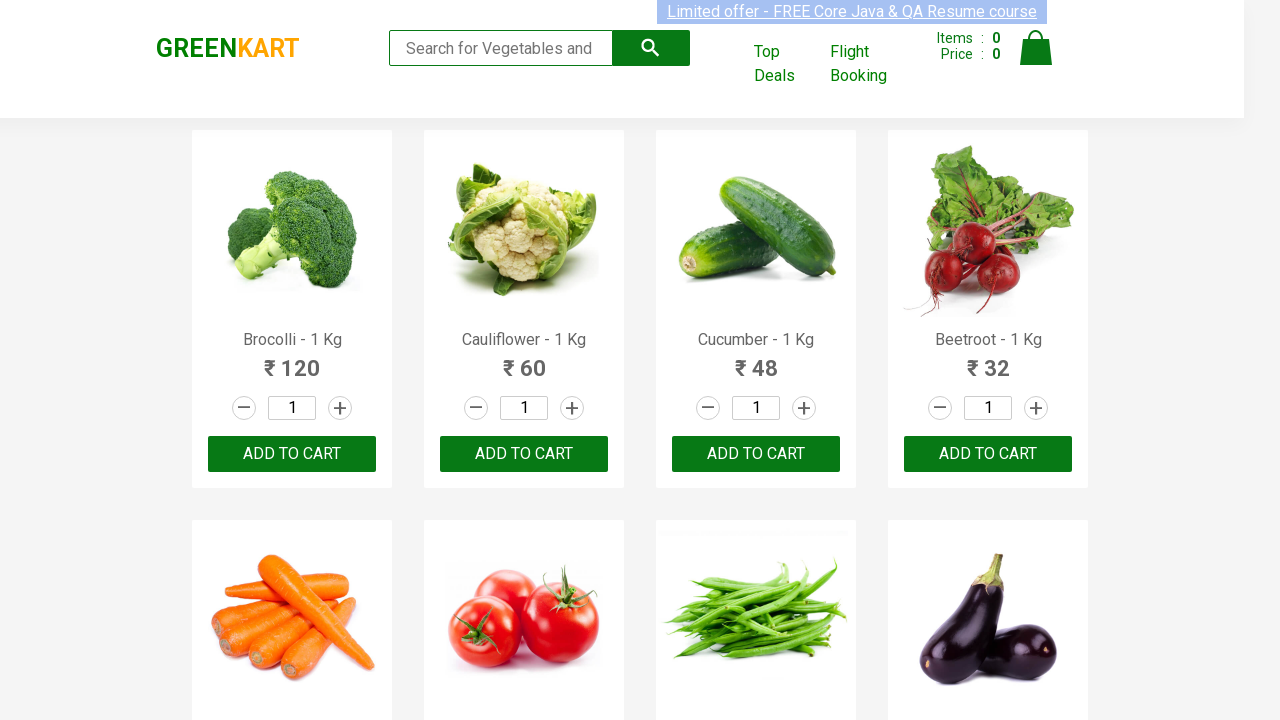

Filled search field with 'ca' to test search functionality on .search-keyword
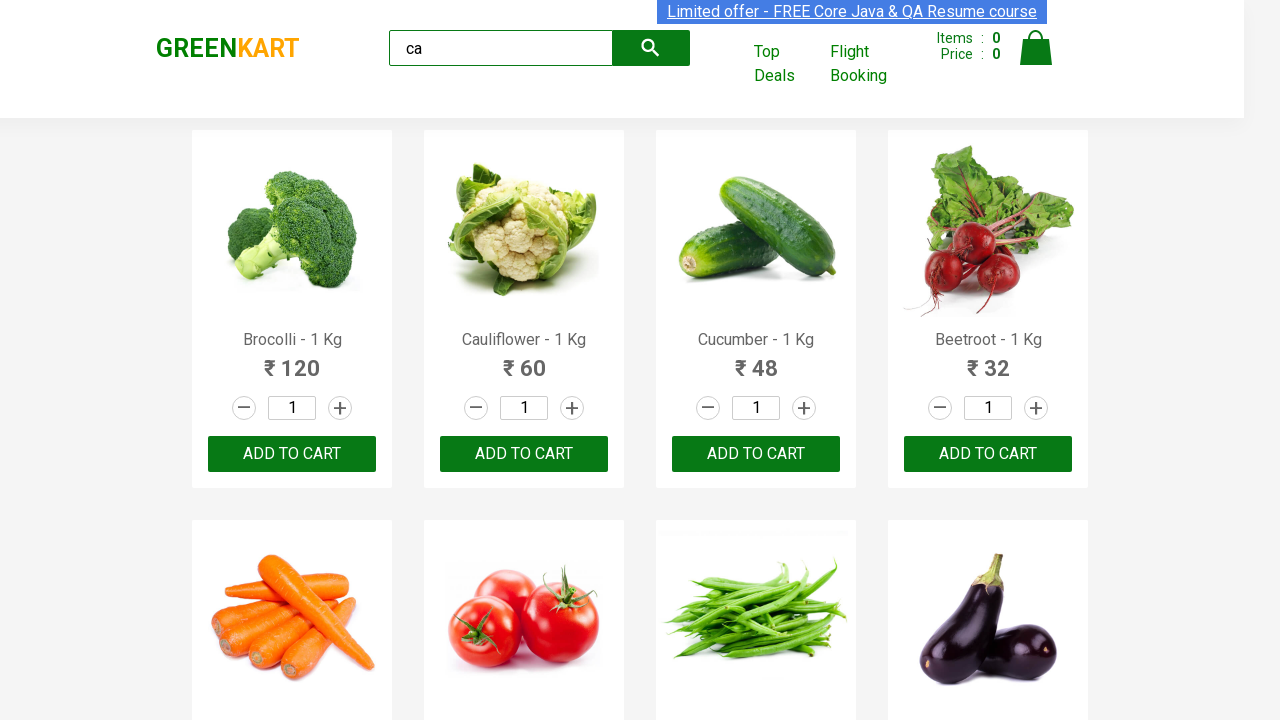

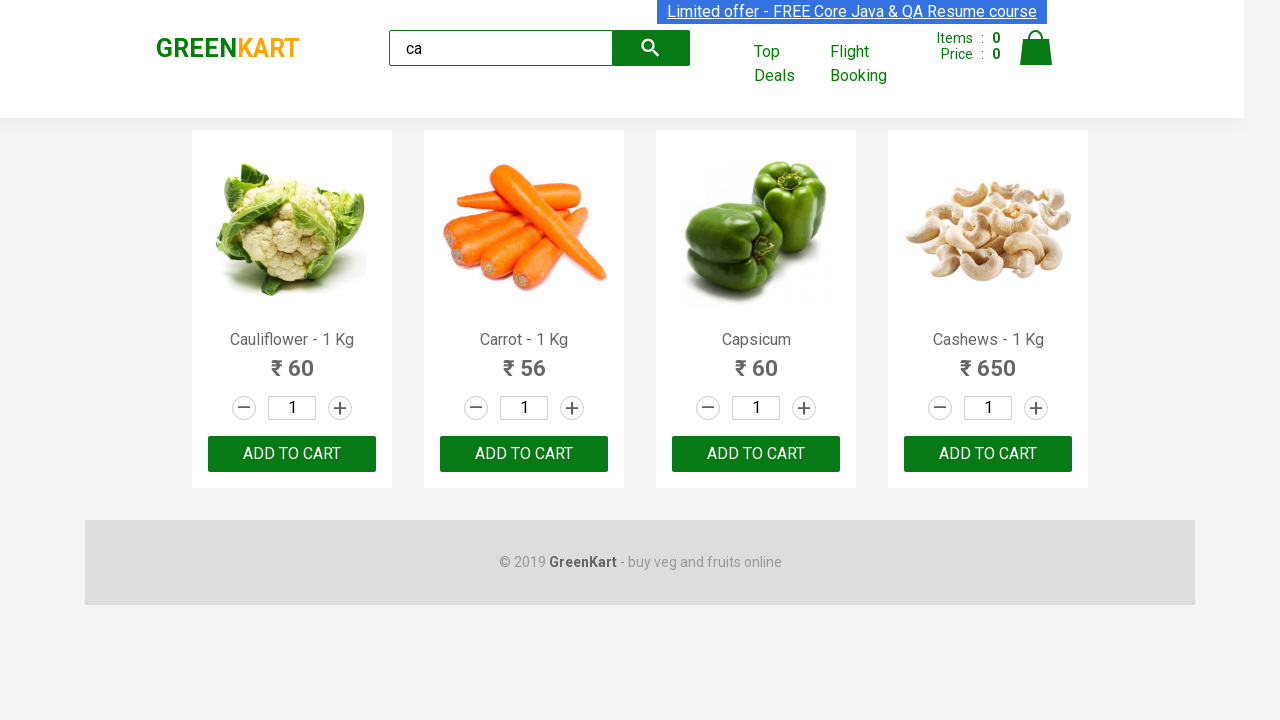